Tests drag-and-drop functionality by dragging a "Drag me" element and dropping it onto a "Drop here" target area, then verifies the target text changes to "Dropped!"

Starting URL: https://demoqa.com/droppable

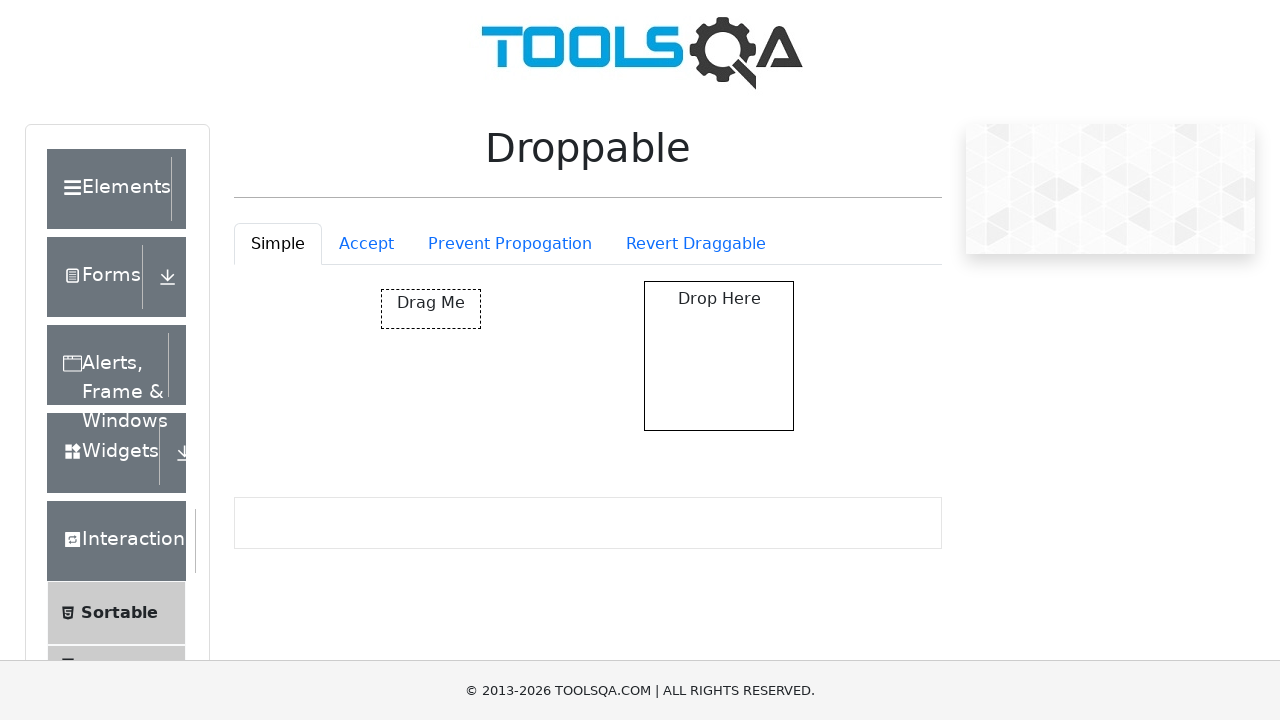

Located the draggable element with id 'draggable'
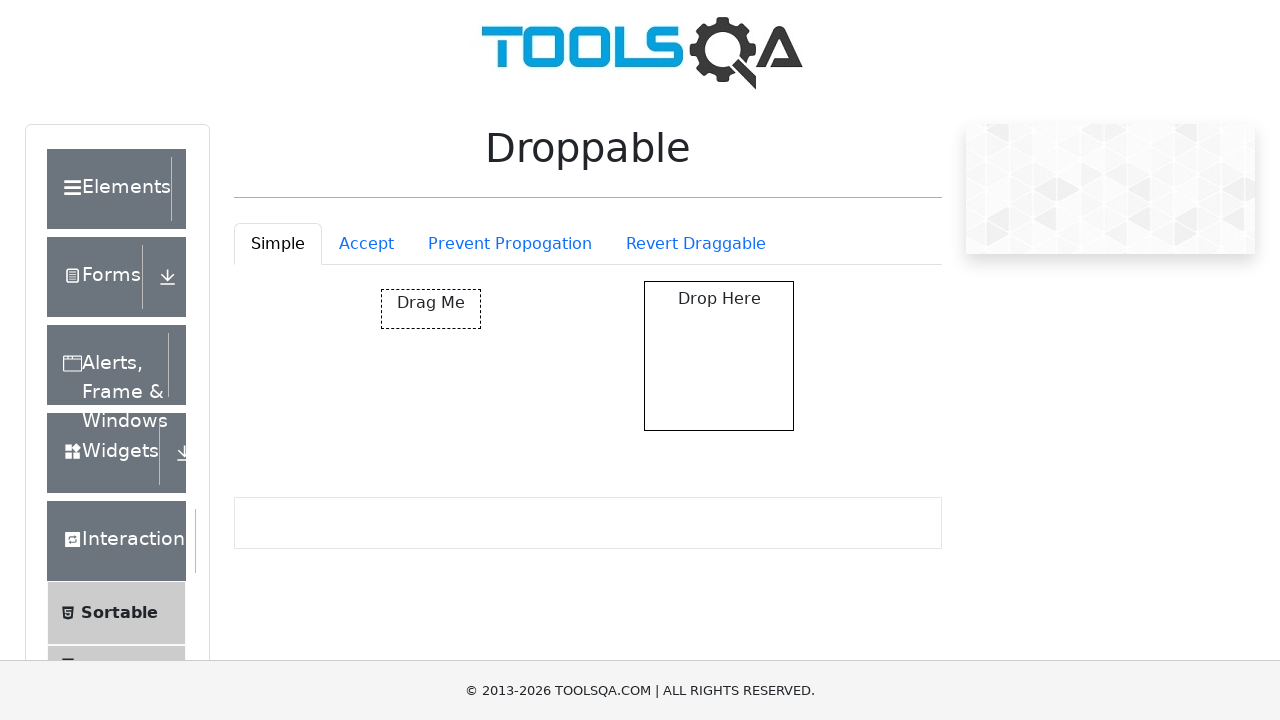

Located the drop target area with id 'droppable'
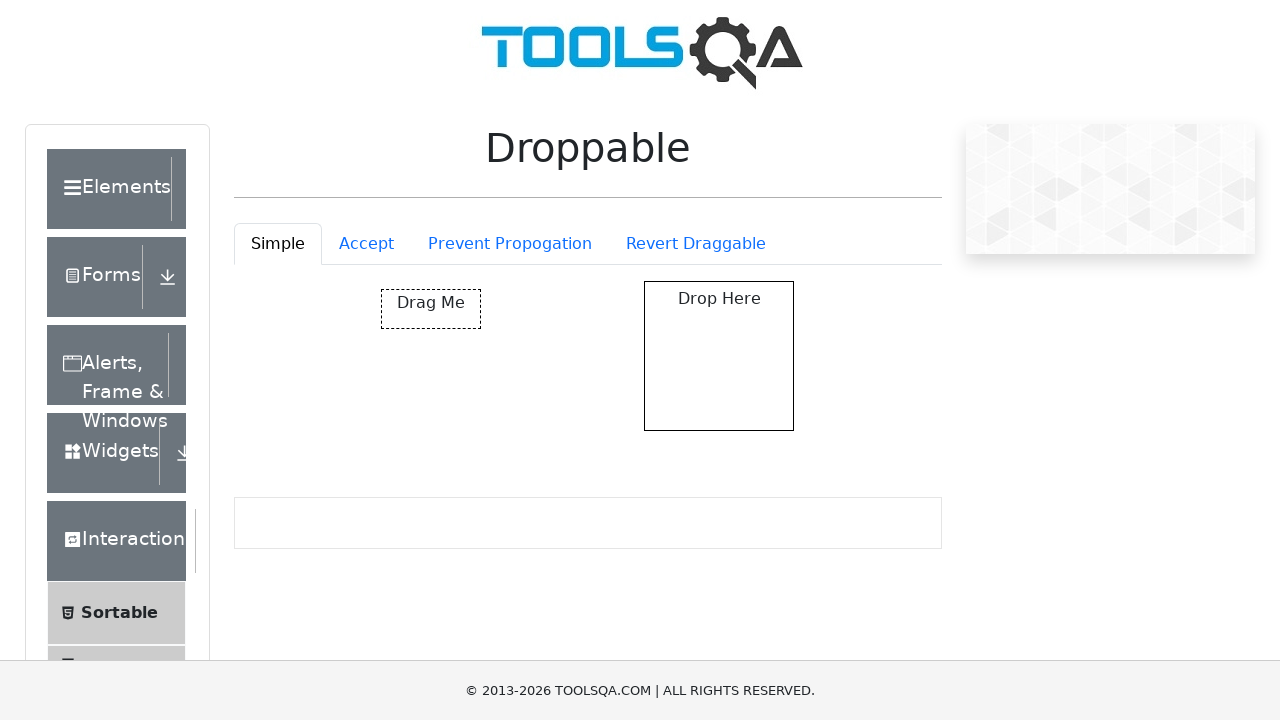

Dragged 'Drag me' element and dropped it onto the target area at (719, 356)
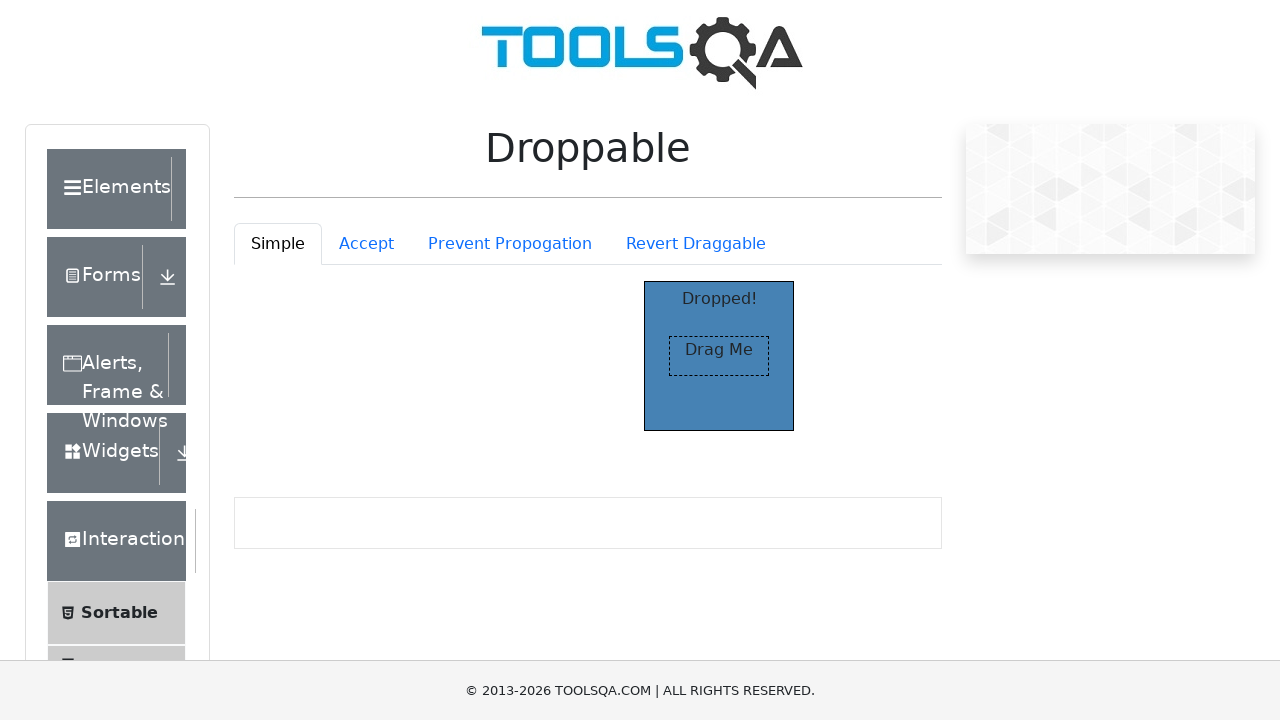

Located the success text element 'Dropped!'
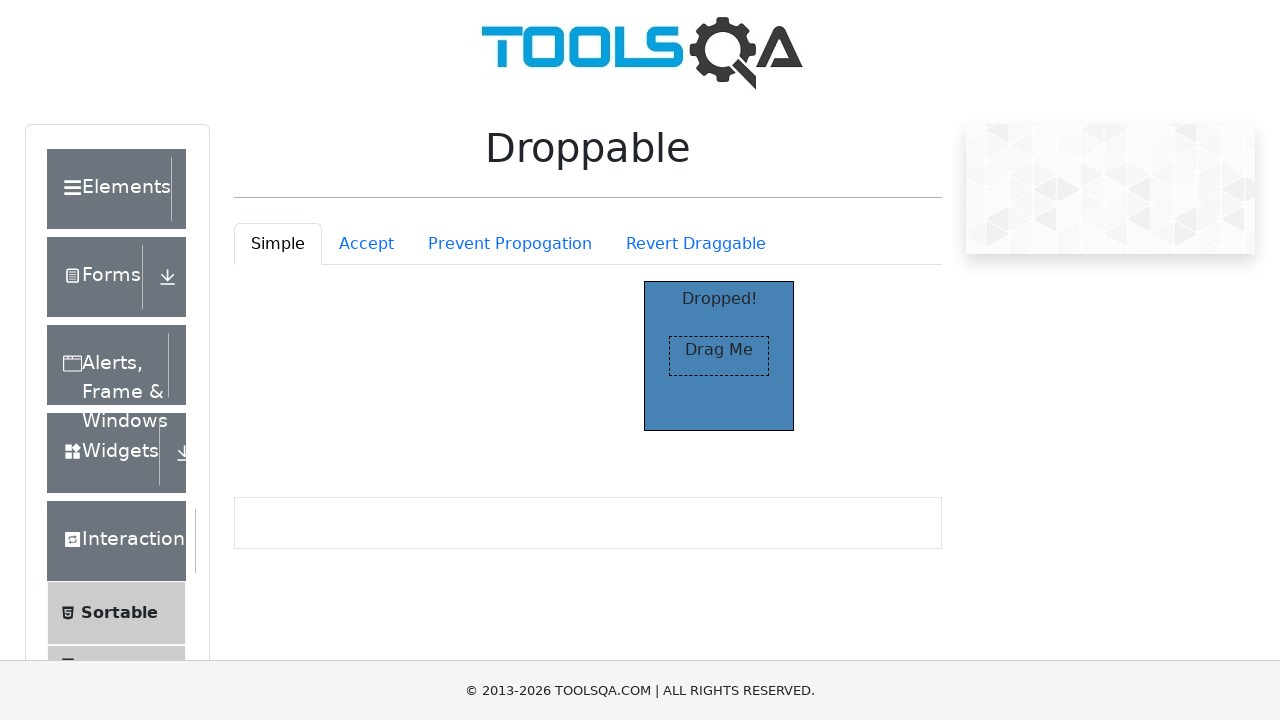

Waited for 'Dropped!' text to become visible
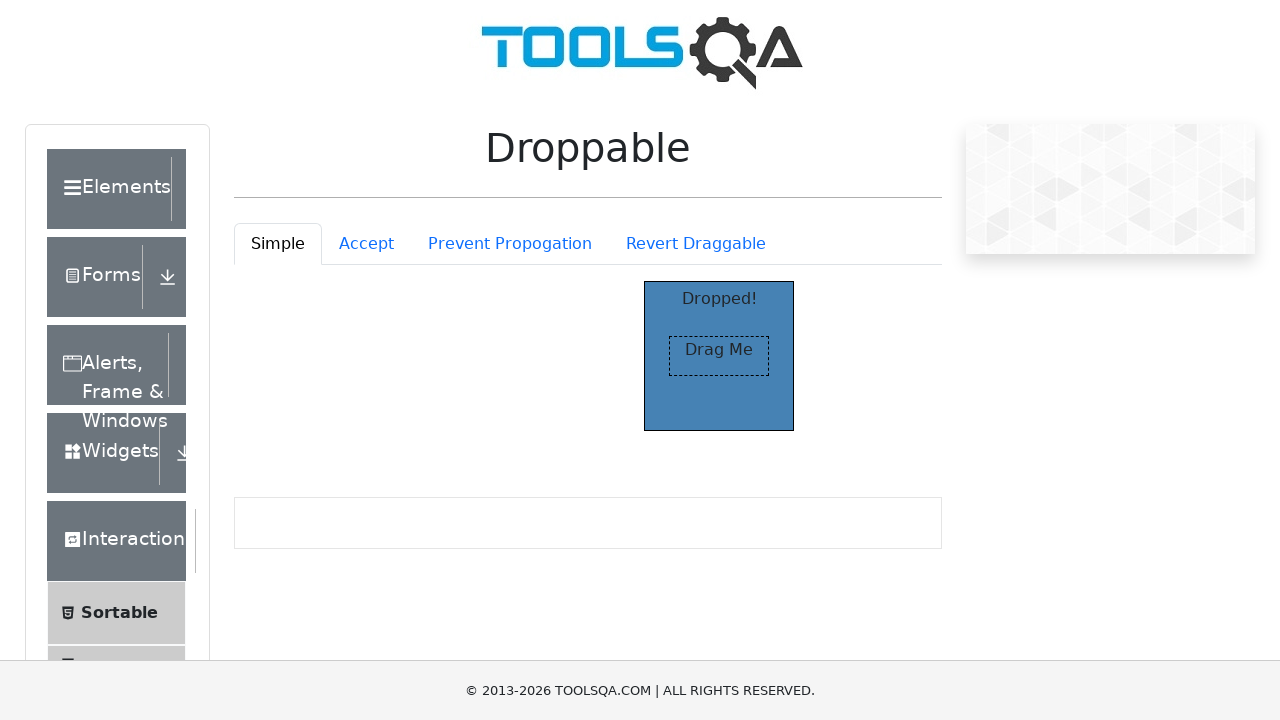

Verified that the text content is 'Dropped!' - drag-and-drop test passed
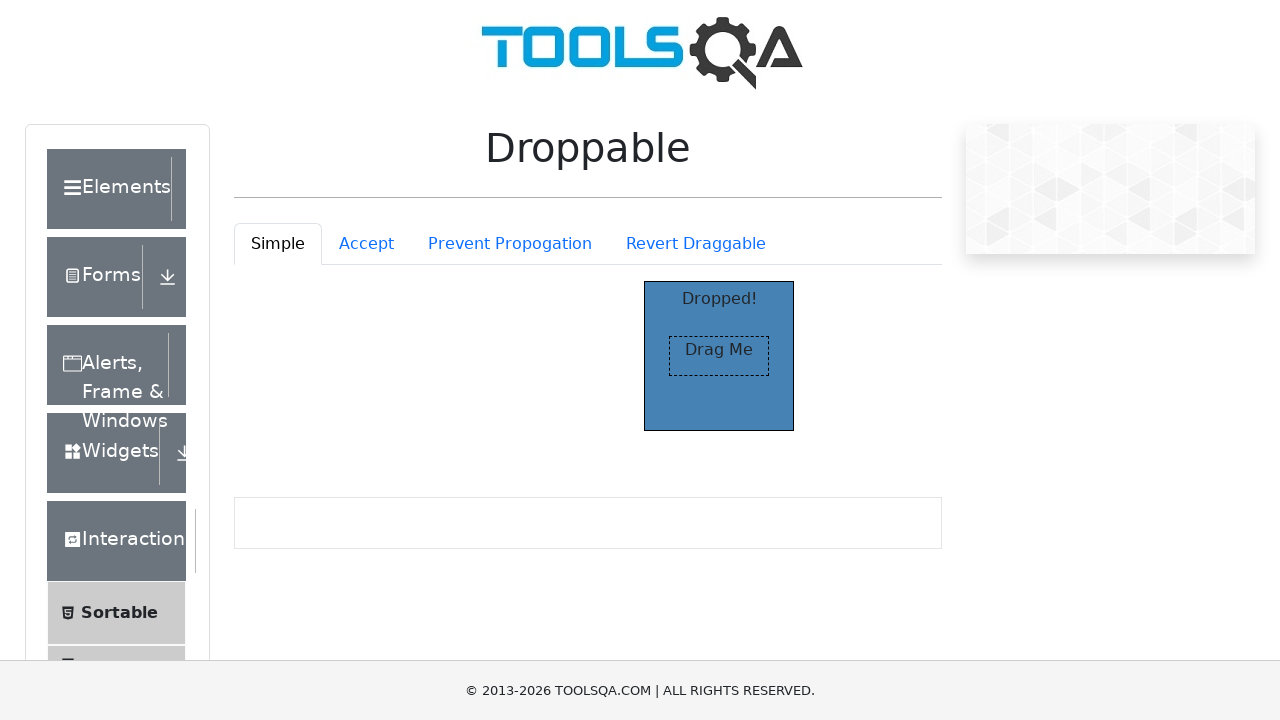

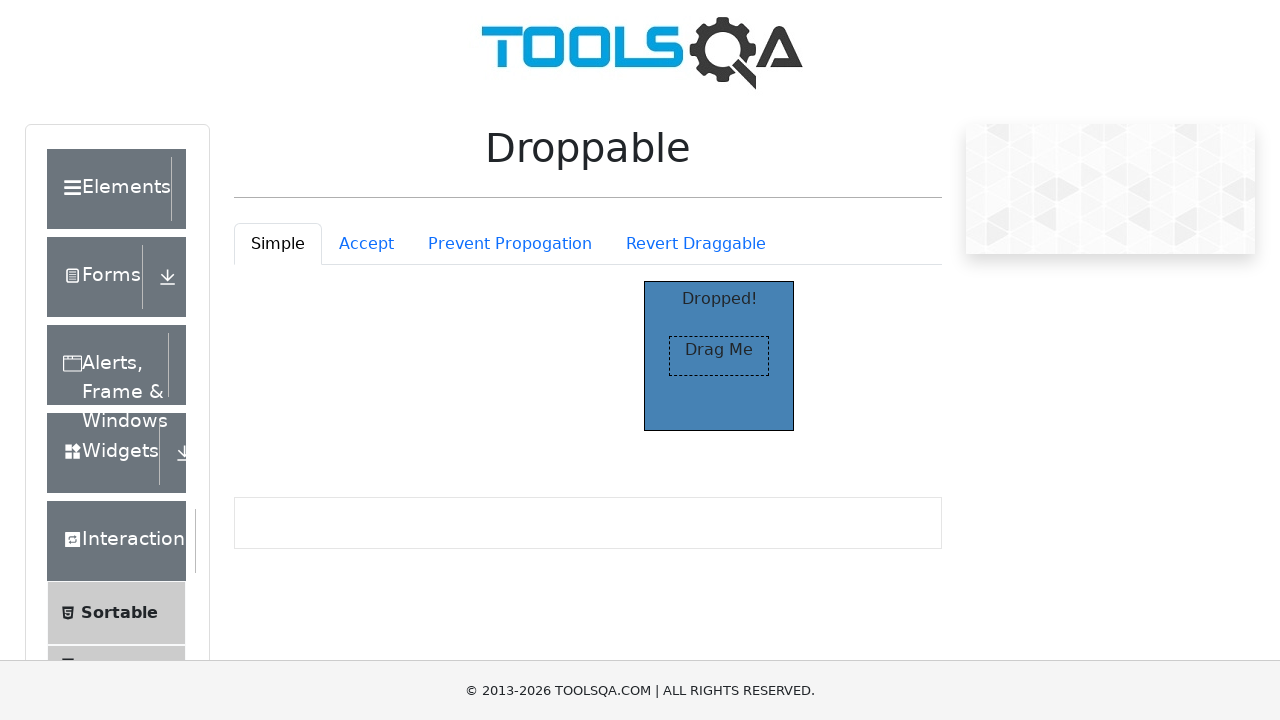